Tests a form that requires calculating the sum of two numbers displayed on the page and selecting the result from a dropdown menu

Starting URL: https://suninjuly.github.io/selects2.html

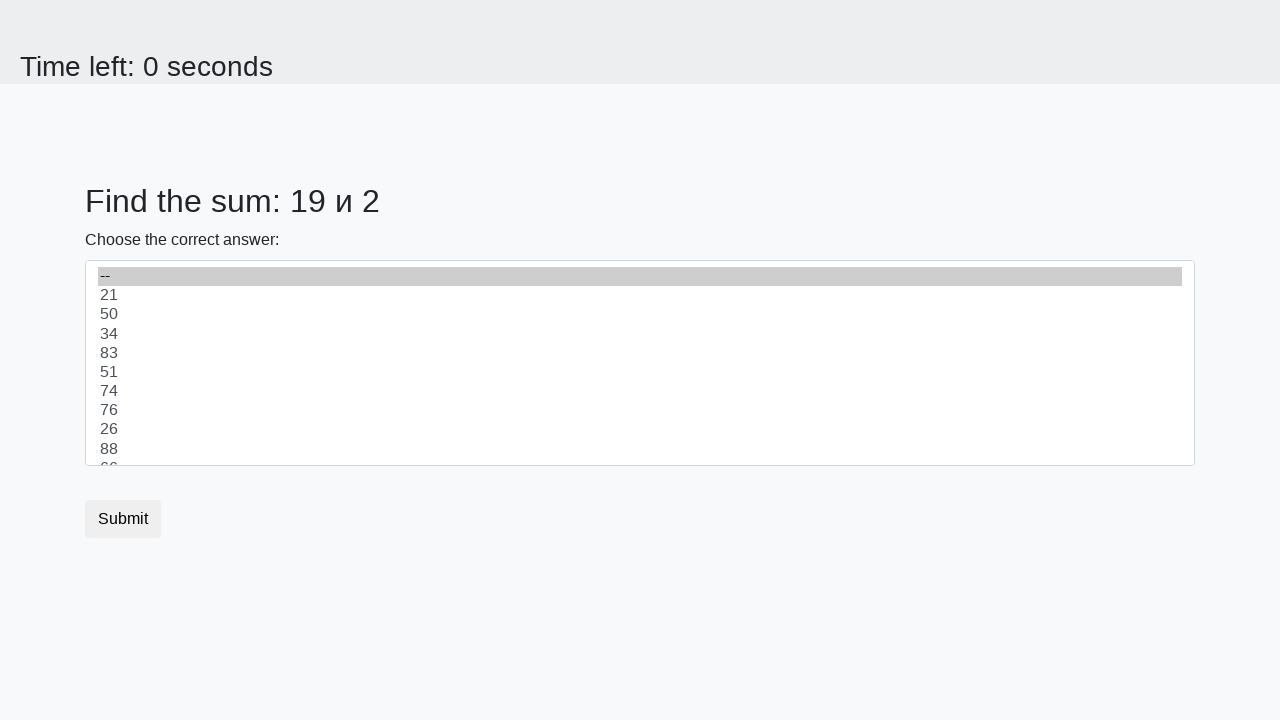

Retrieved first number from #num1 element
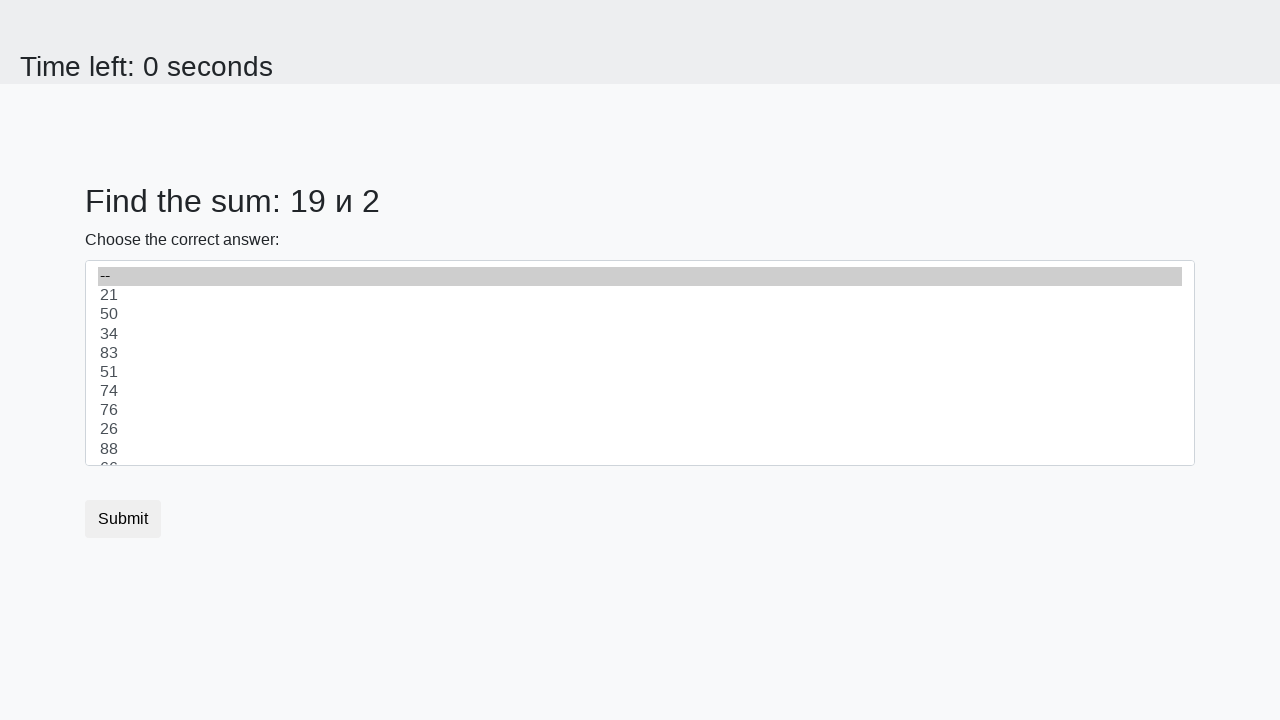

Retrieved second number from #num2 element
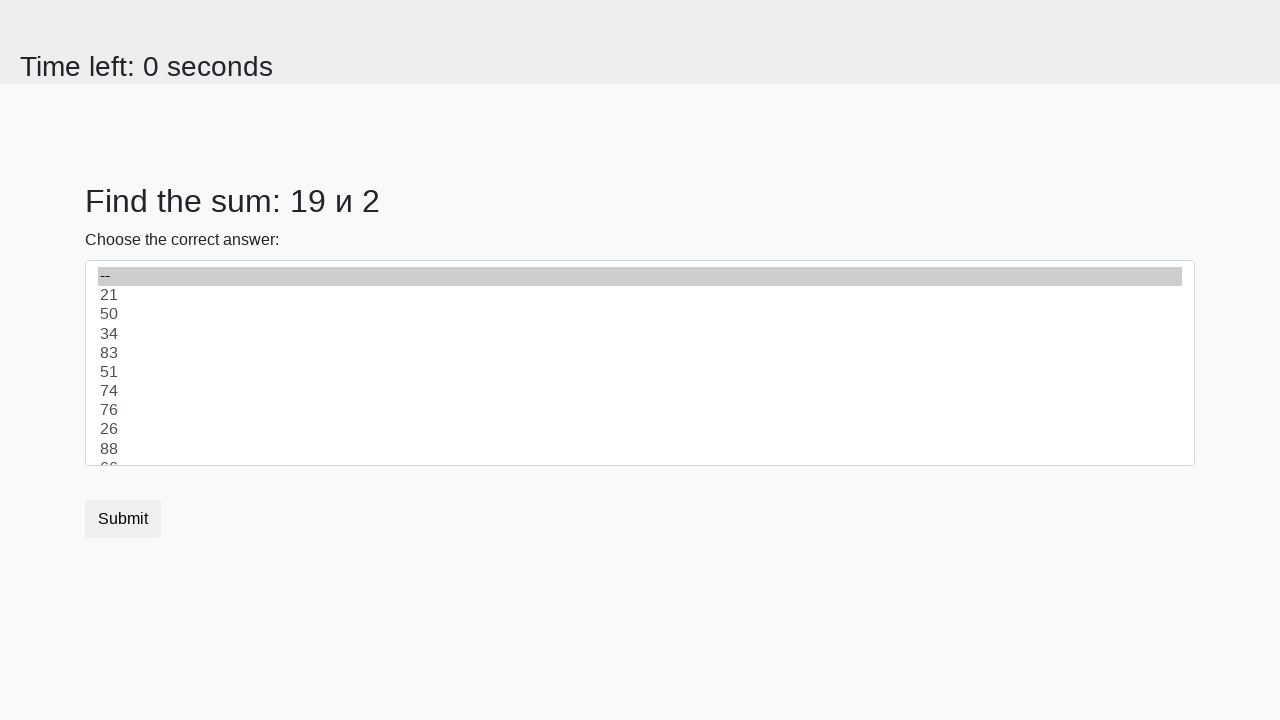

Calculated sum of 19 + 2 = 21
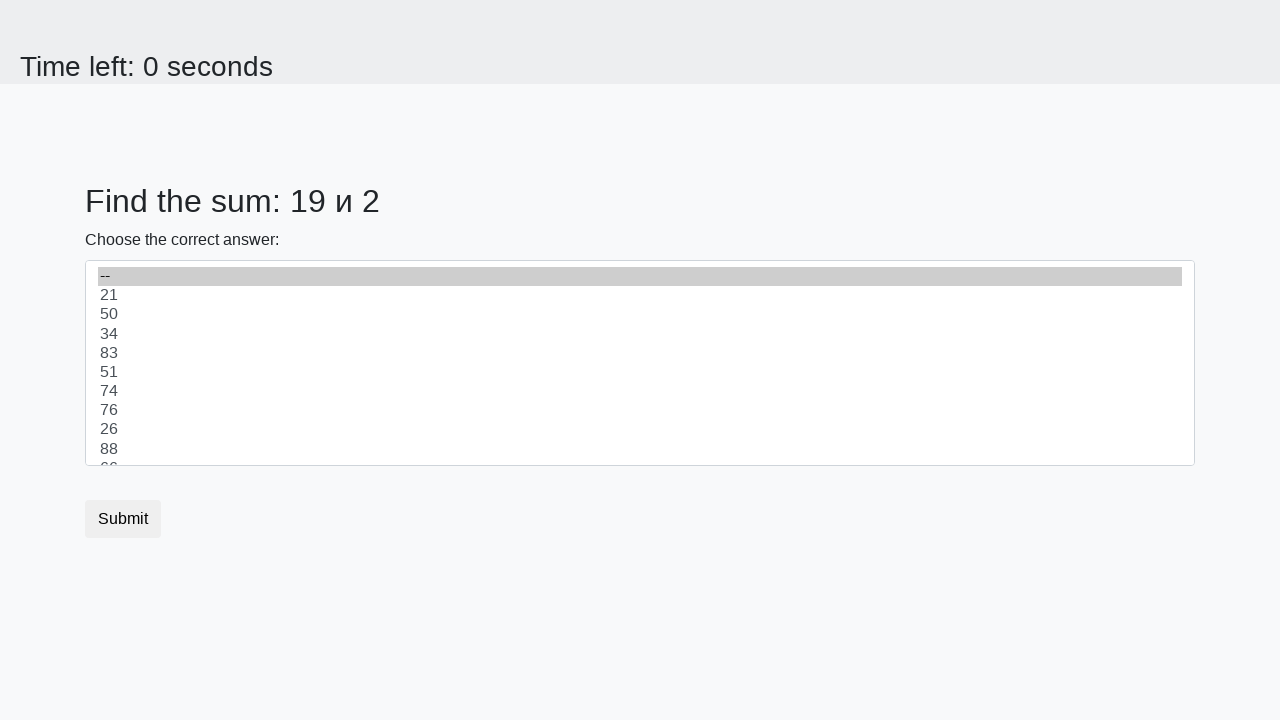

Selected 21 from dropdown menu on #dropdown
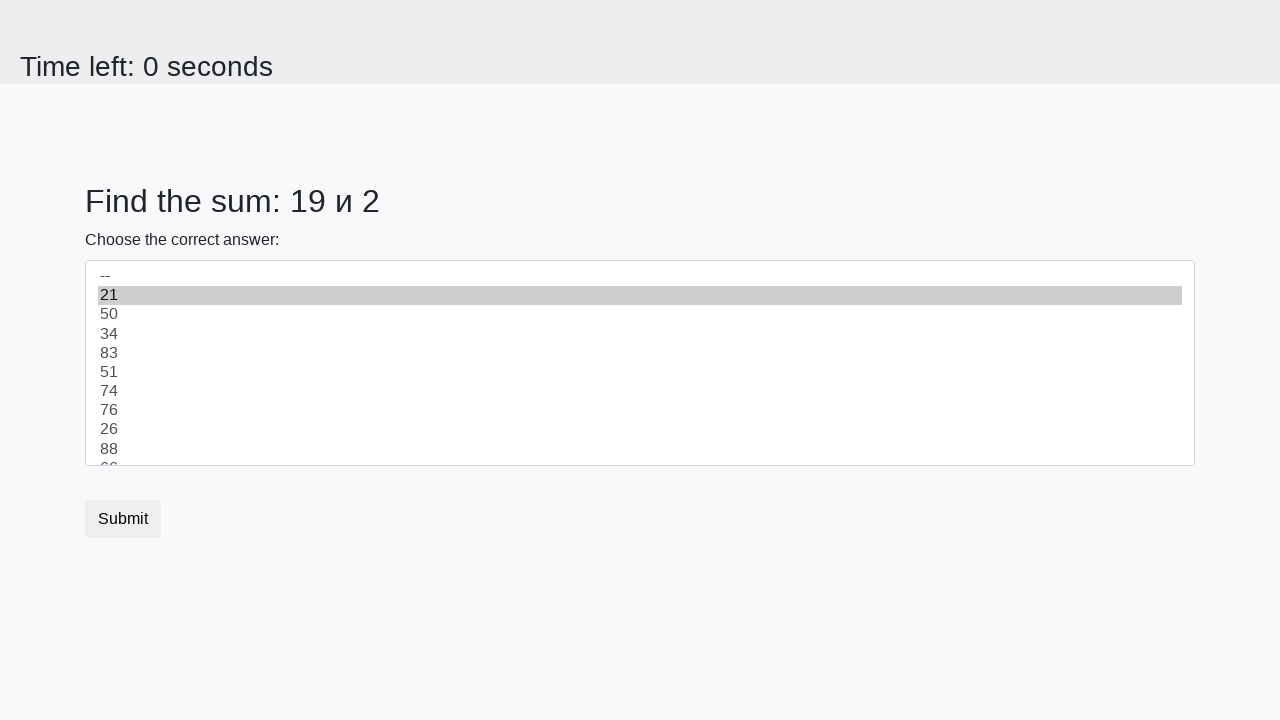

Clicked the submit button to complete the form at (123, 519) on .btn
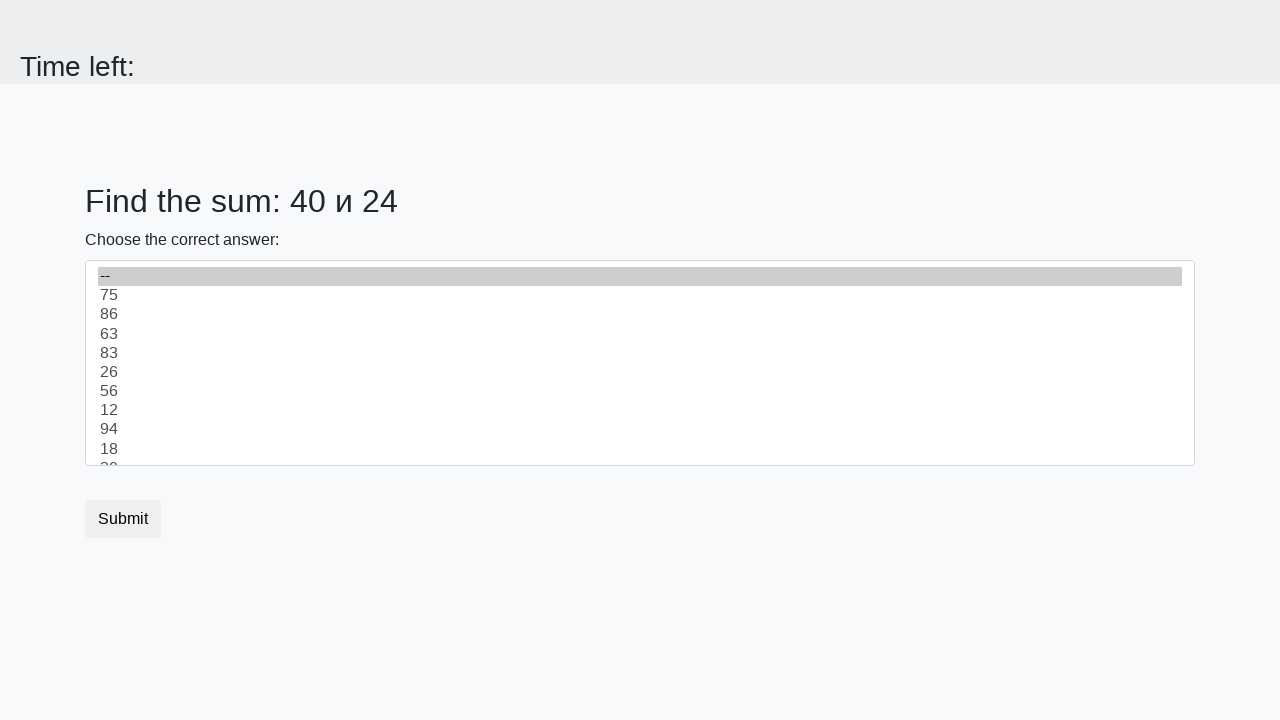

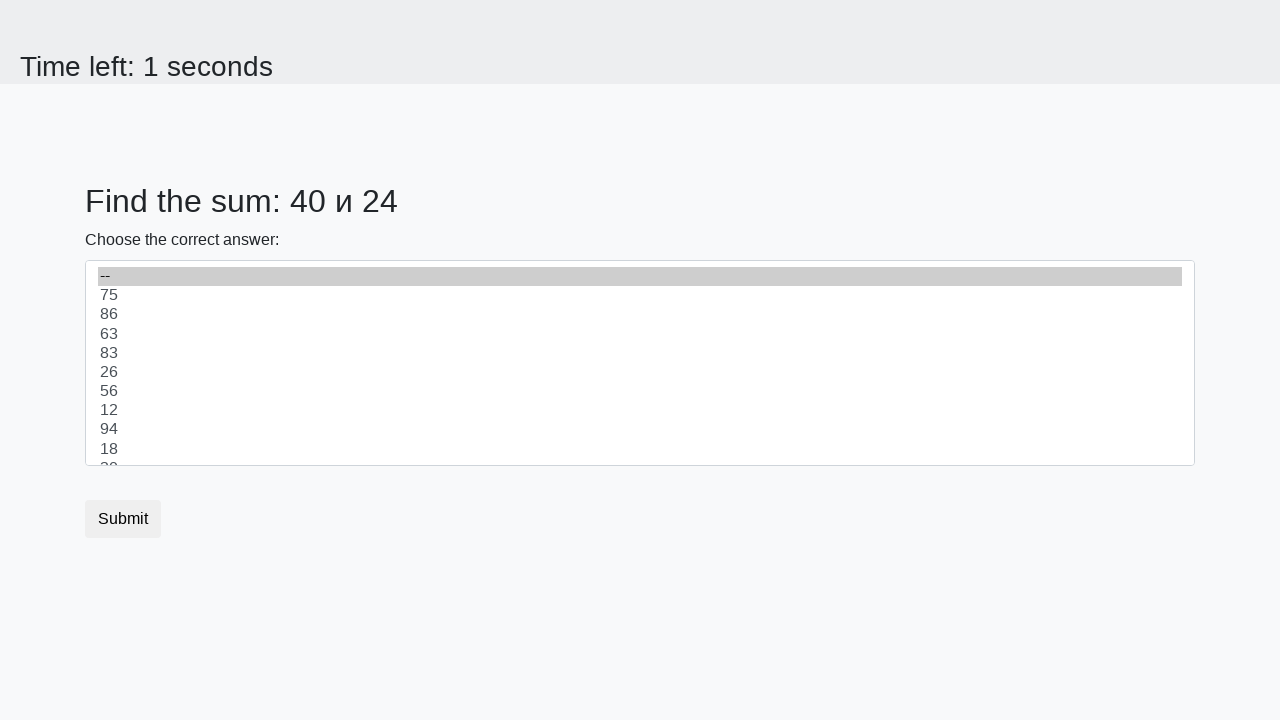